Verifies that the "Online top-up without commission" block title is displayed and contains the expected text on the MTS Belarus website.

Starting URL: https://www.mts.by

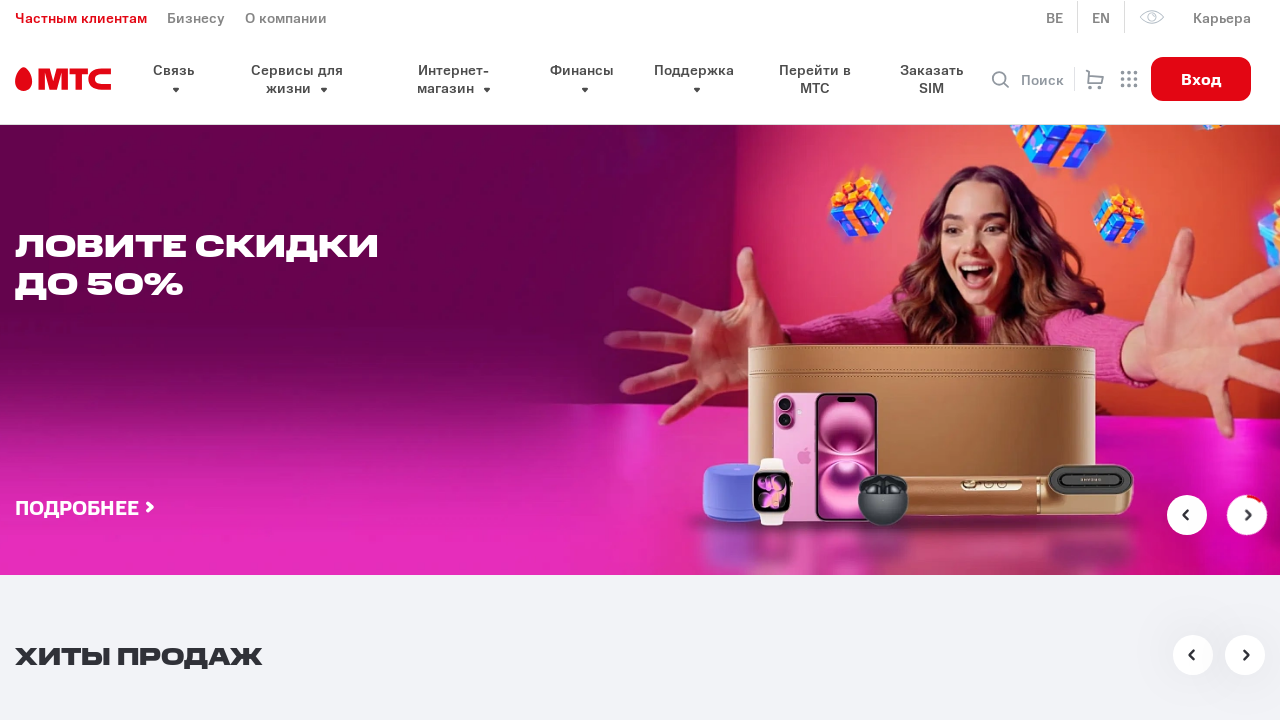

Waited for block title 'Онлайн пополнение' to be visible
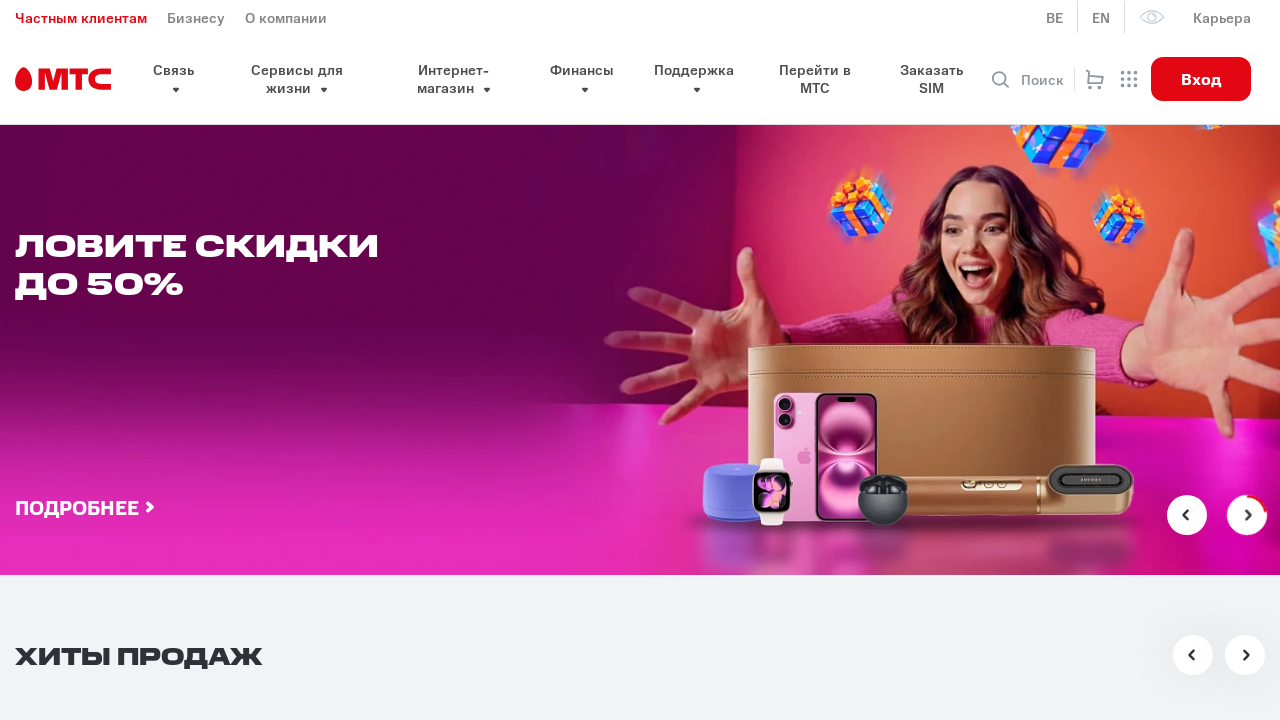

Verified block title is visible
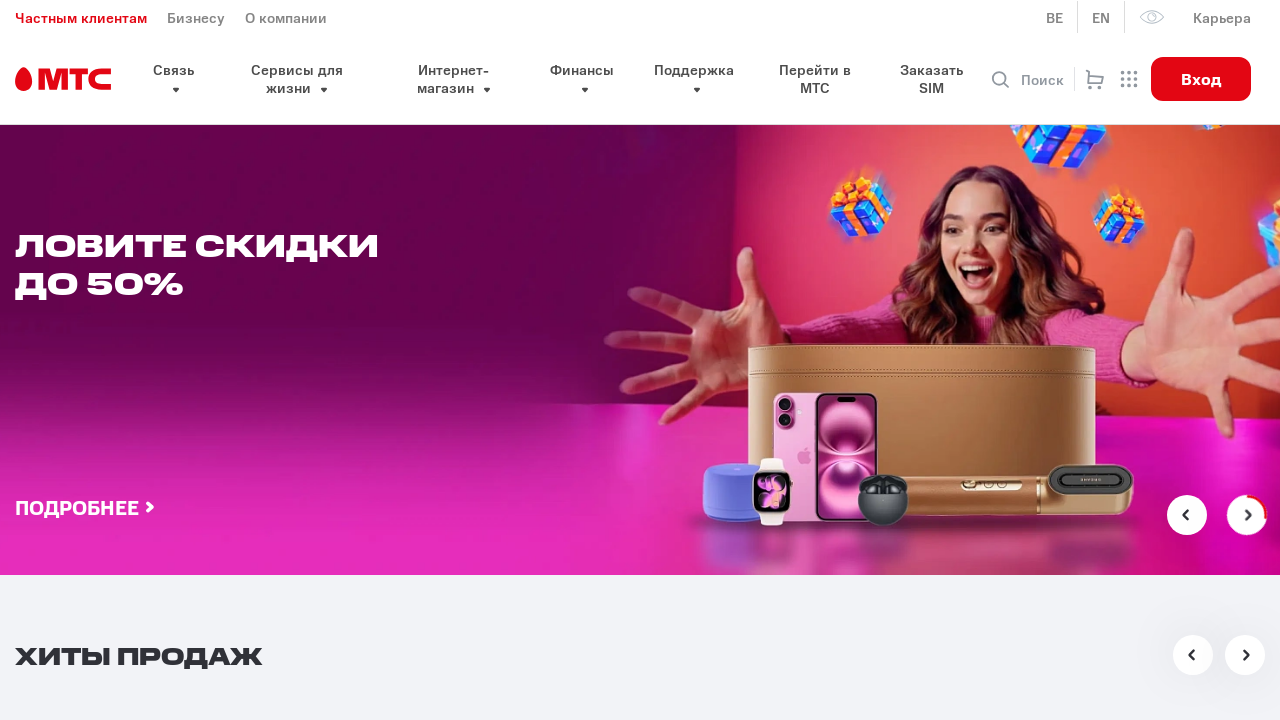

Retrieved block title text content
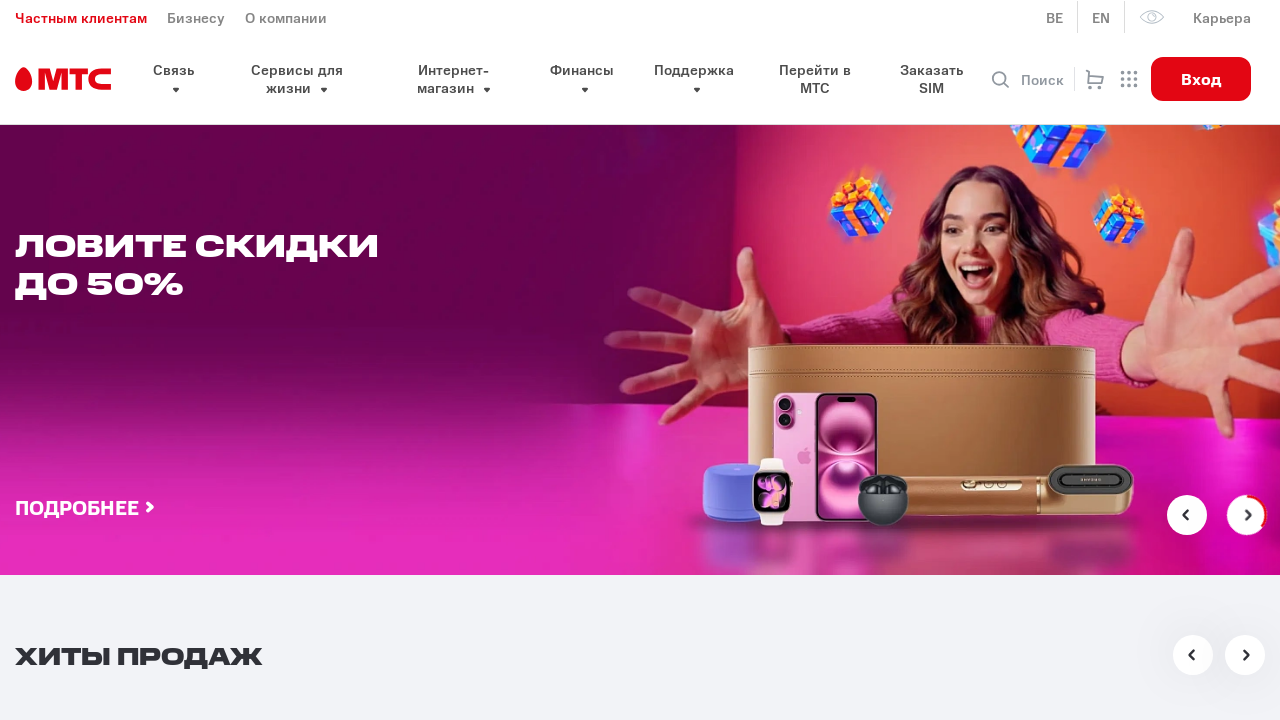

Verified title contains 'Онлайн пополнение'
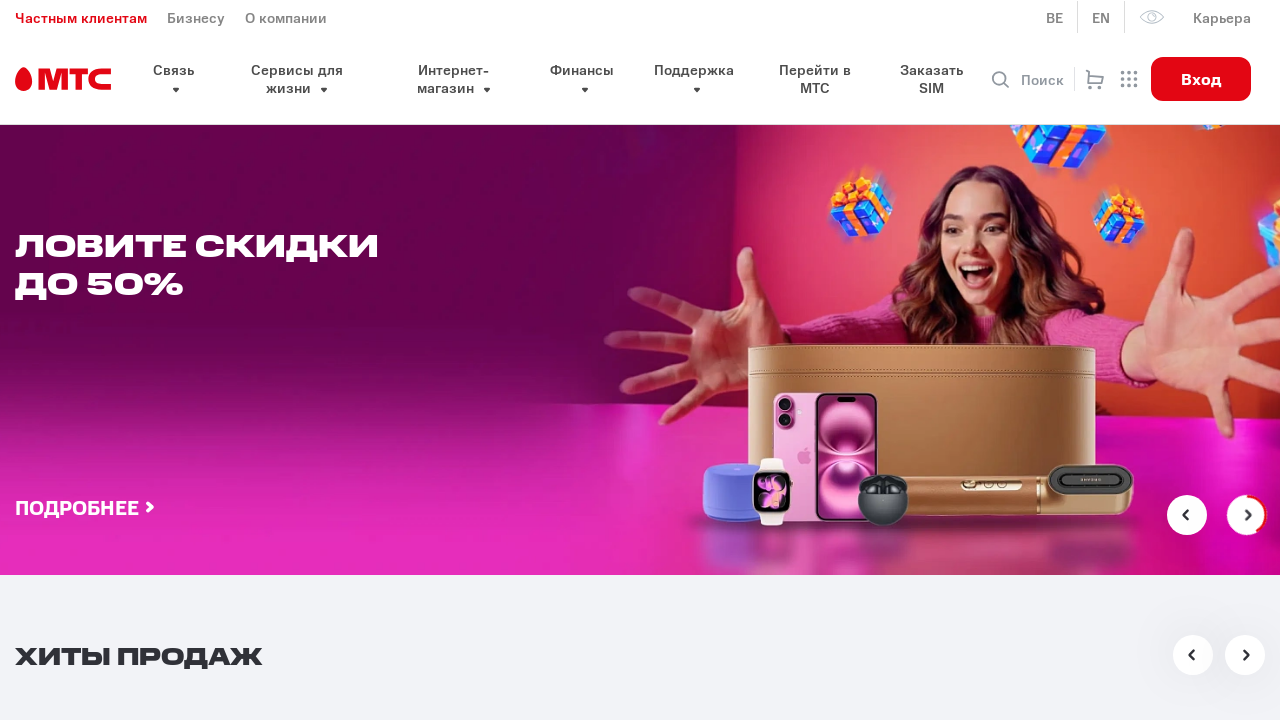

Verified title contains 'без комиссии' - test passed
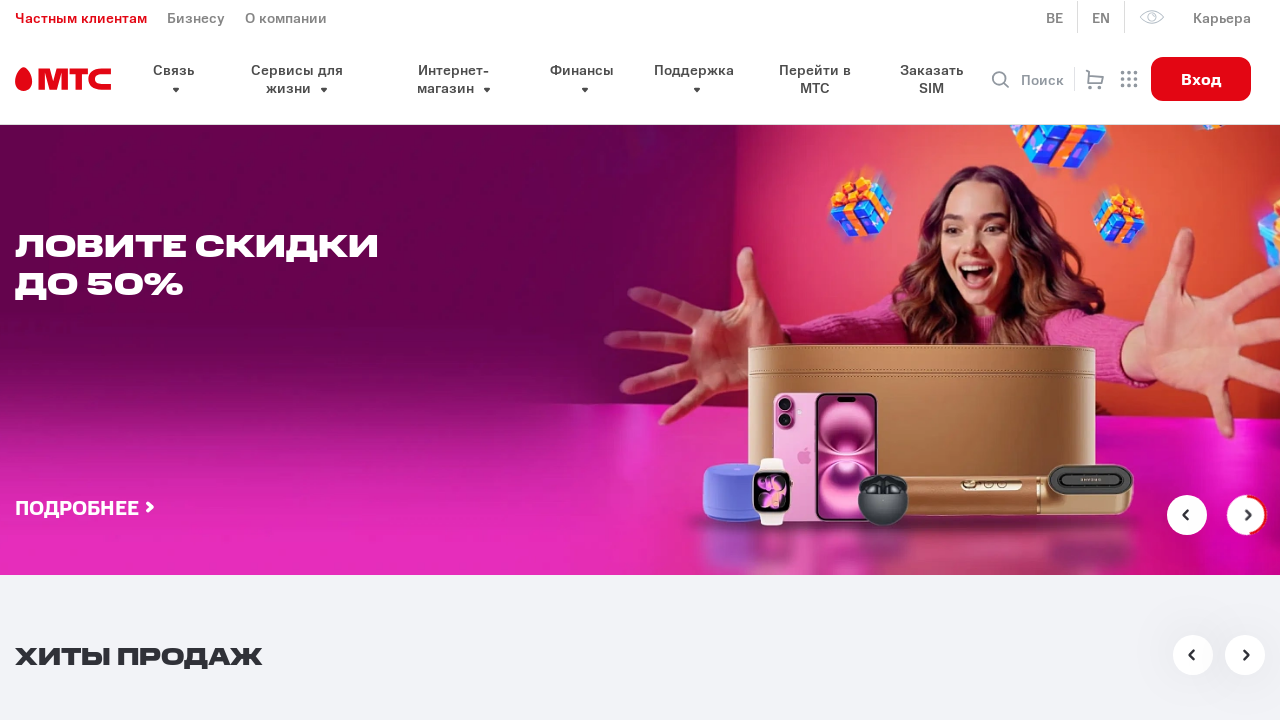

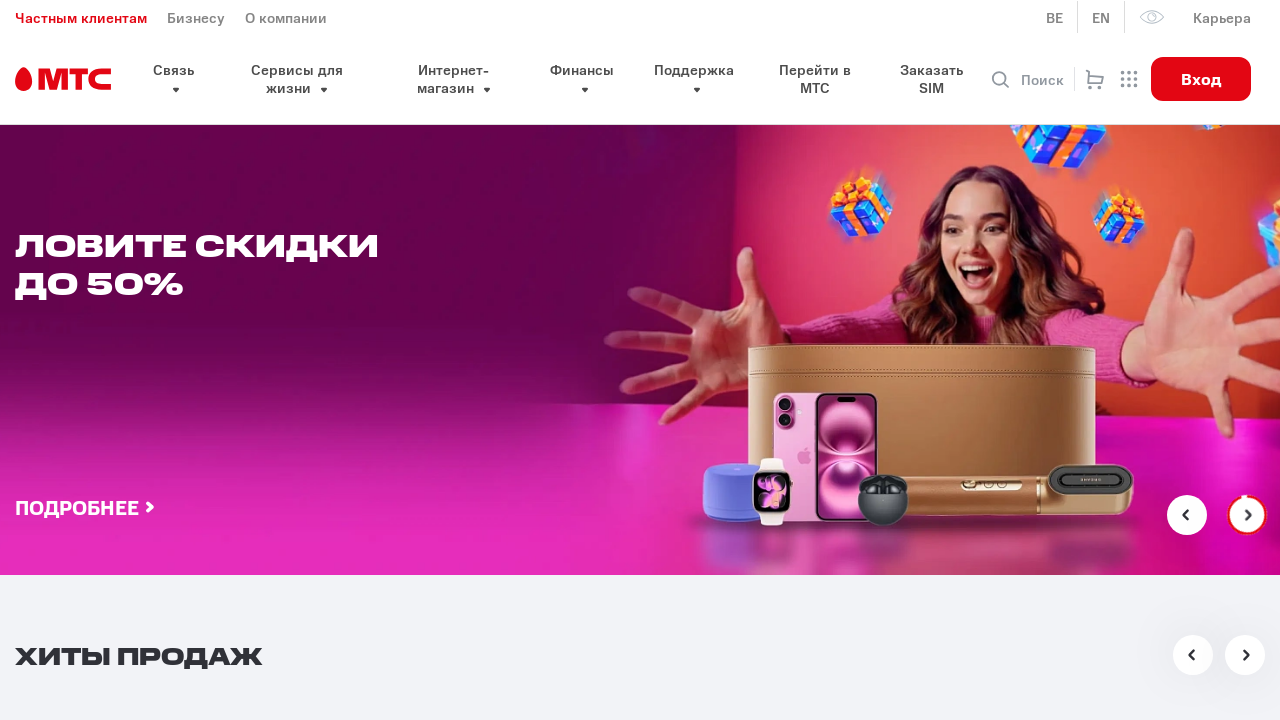